Tests radio button functionality by clicking the male radio button and verifying selection state of both radio buttons on a sample Selenium testing site.

Starting URL: https://artoftesting.com/samplesiteforselenium

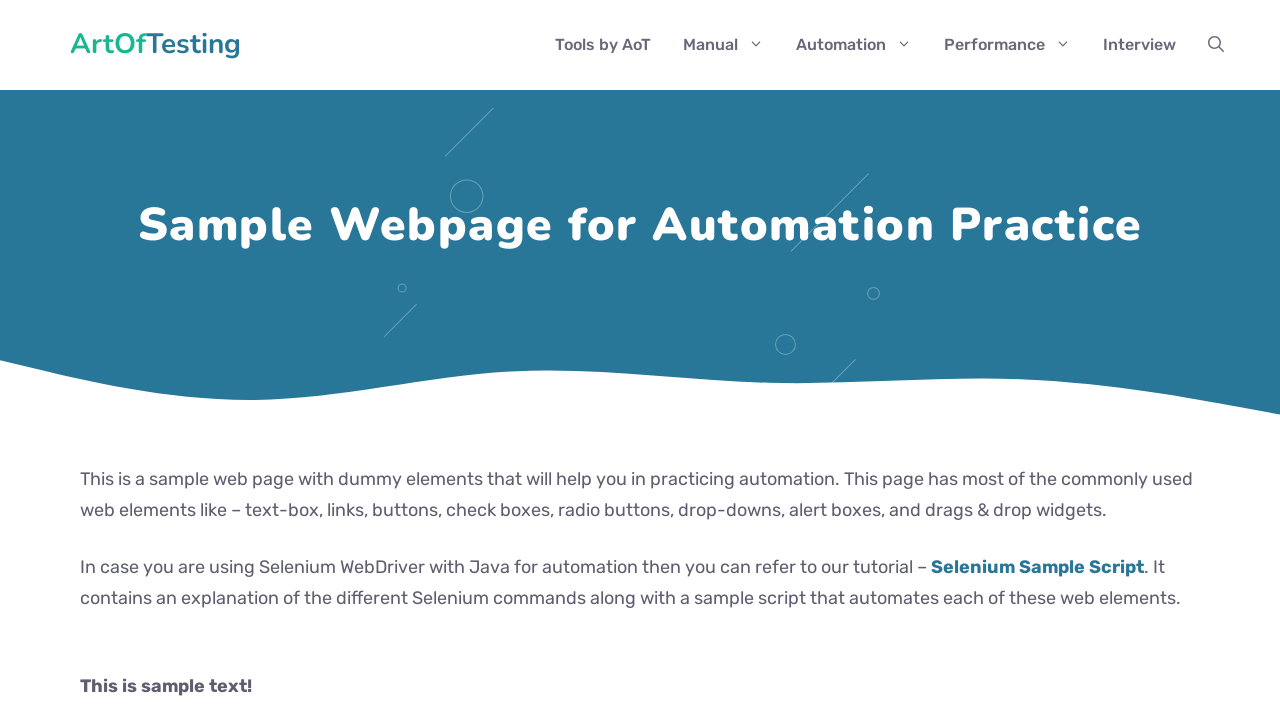

Clicked the male radio button at (86, 360) on #male
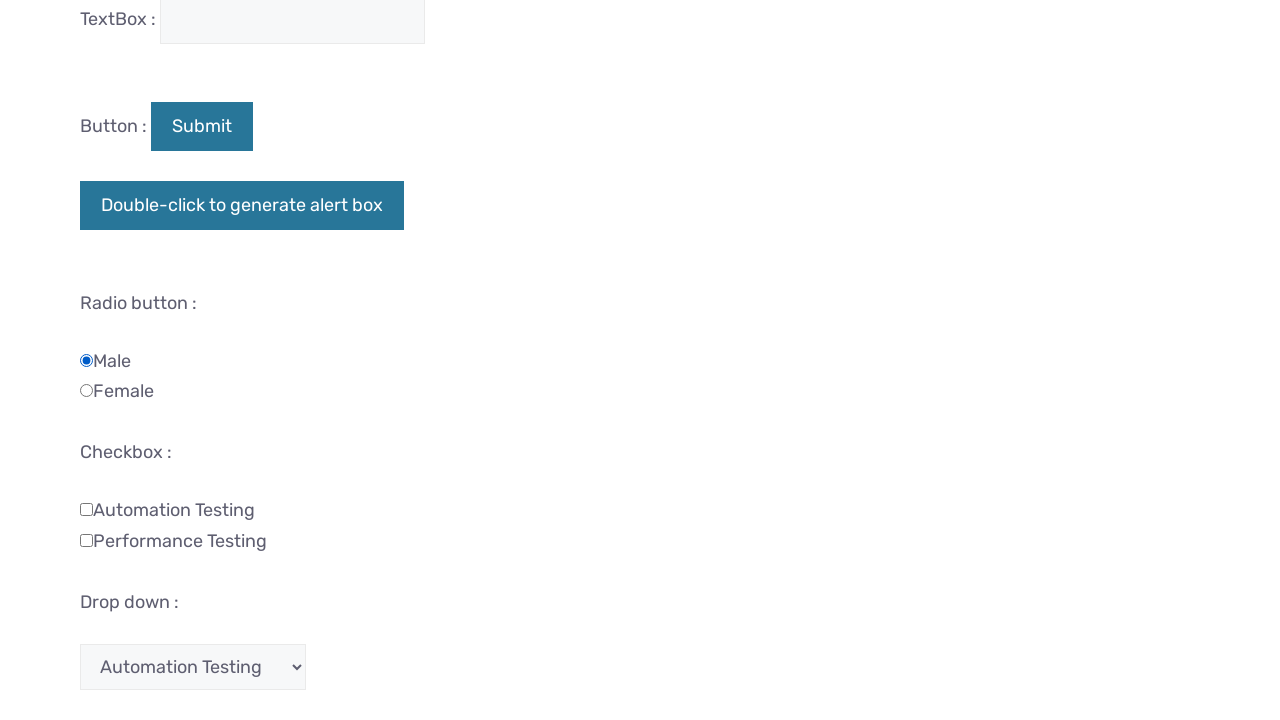

Verified that the male radio button is selected
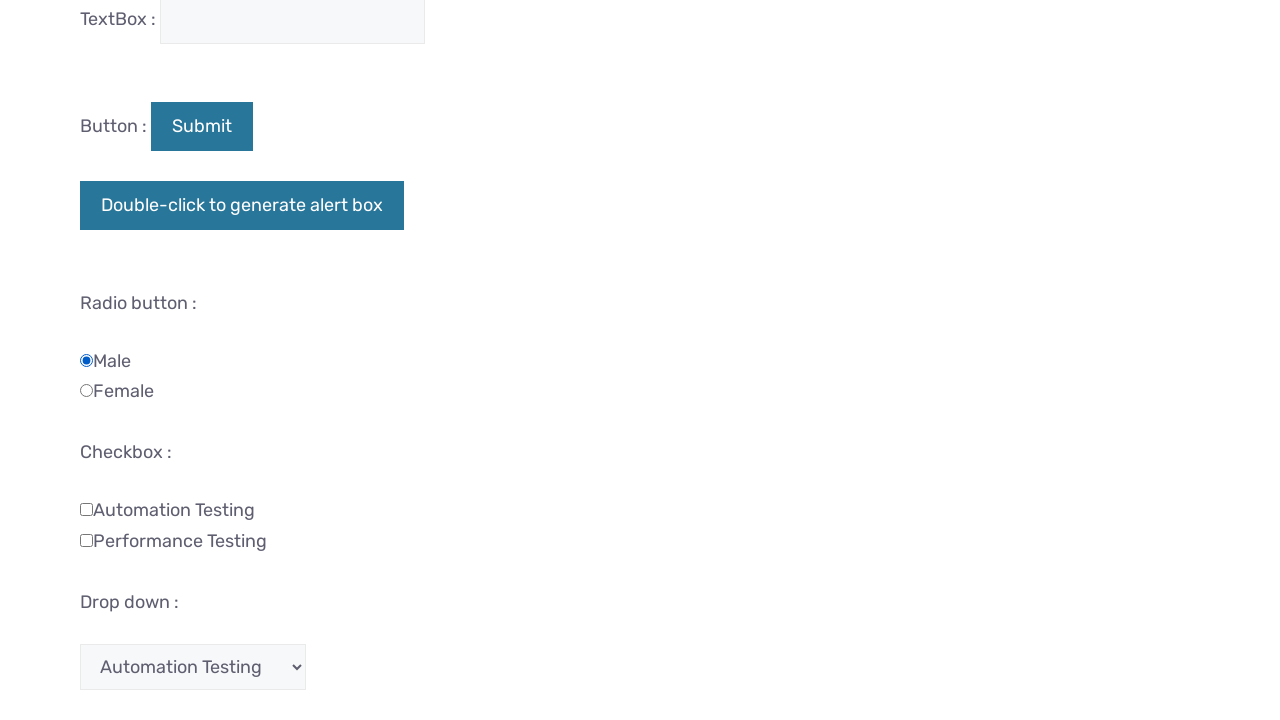

Verified that the female radio button is not selected
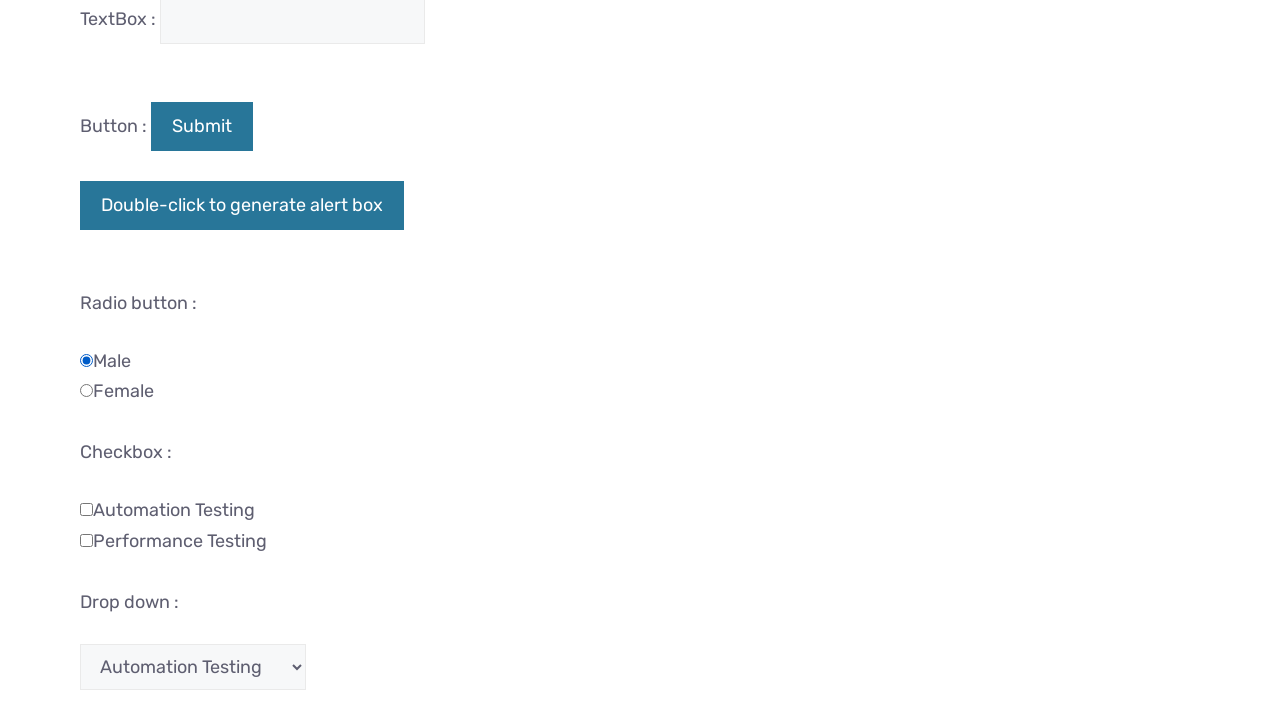

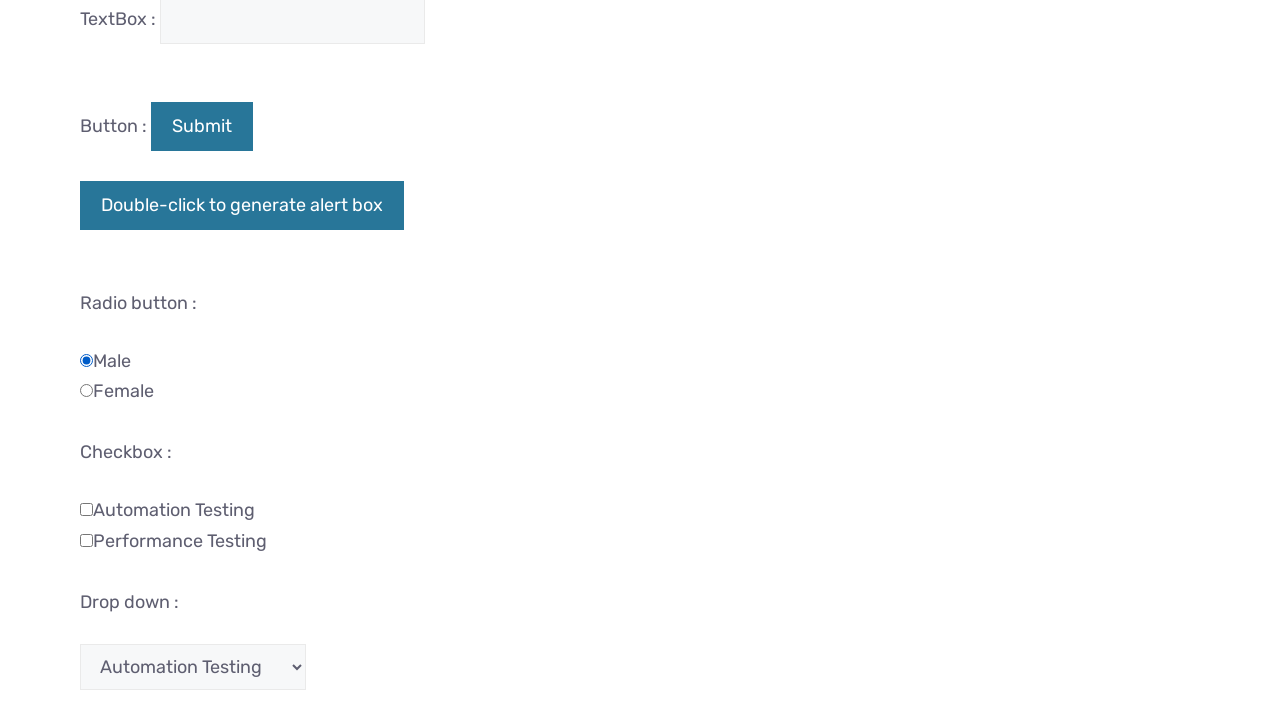